Tests product search and add to cart functionality on an e-commerce site by searching for products containing "ca" and adding specific items to cart

Starting URL: https://rahulshettyacademy.com/seleniumPractise/#/

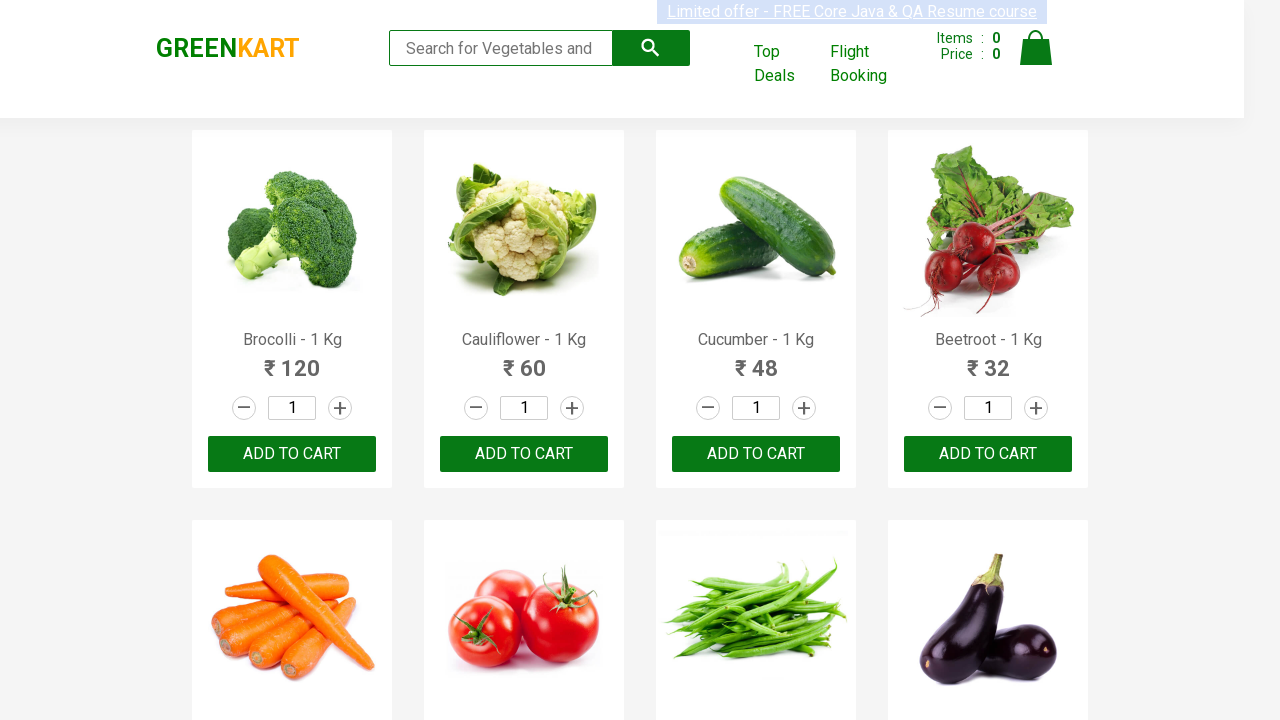

Filled search field with 'ca' to search for products on .search-keyword
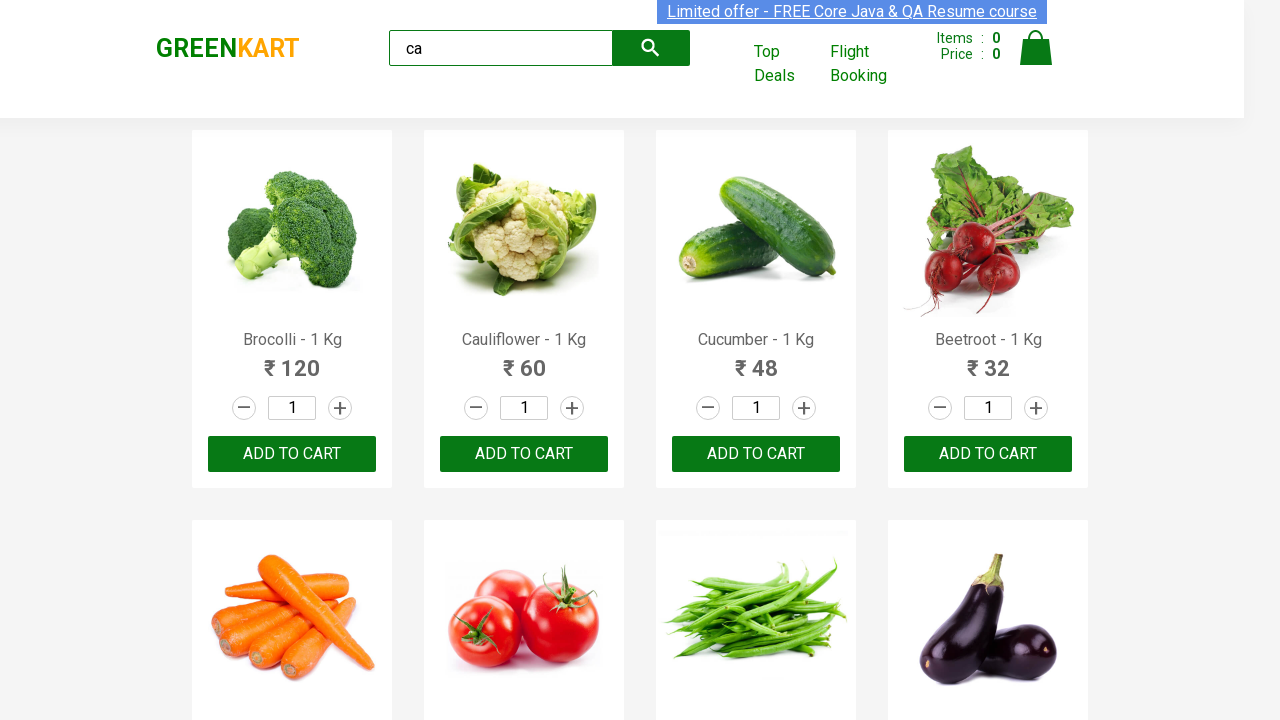

Waited for search results to filter
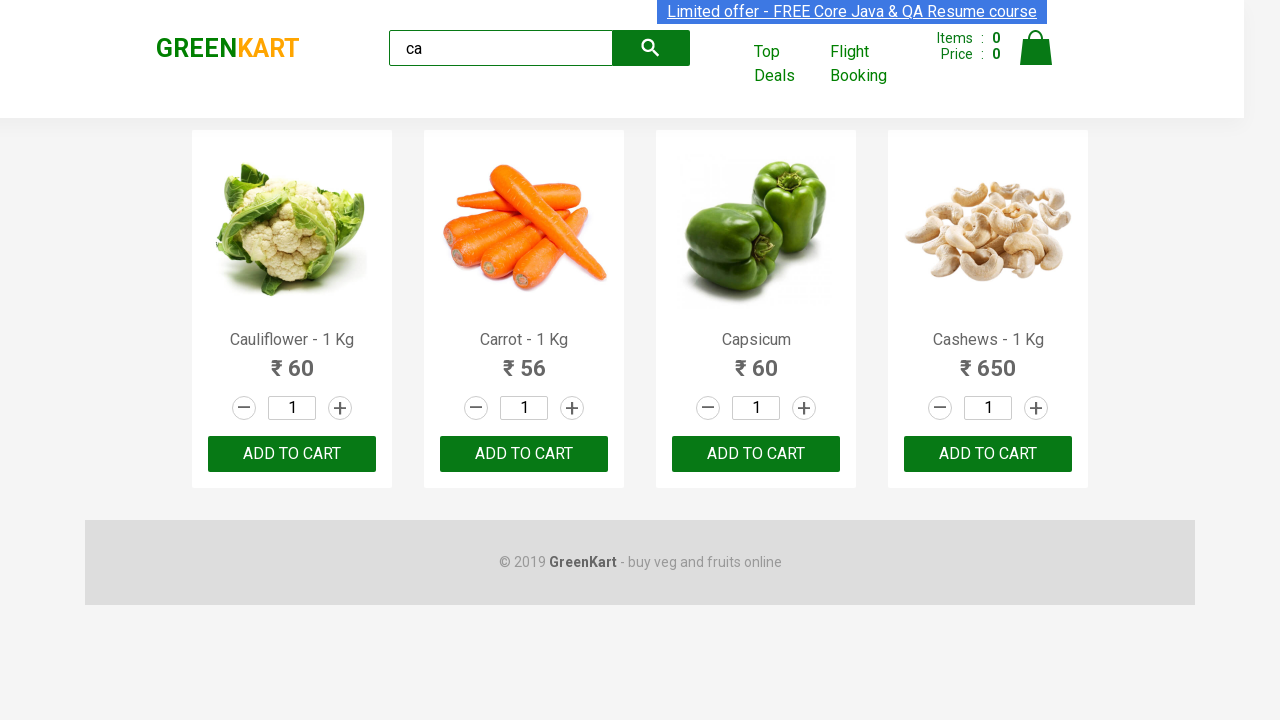

Clicked ADD TO CART on the third visible product at (756, 454) on .product:visible >> nth=2 >> text=ADD TO CART
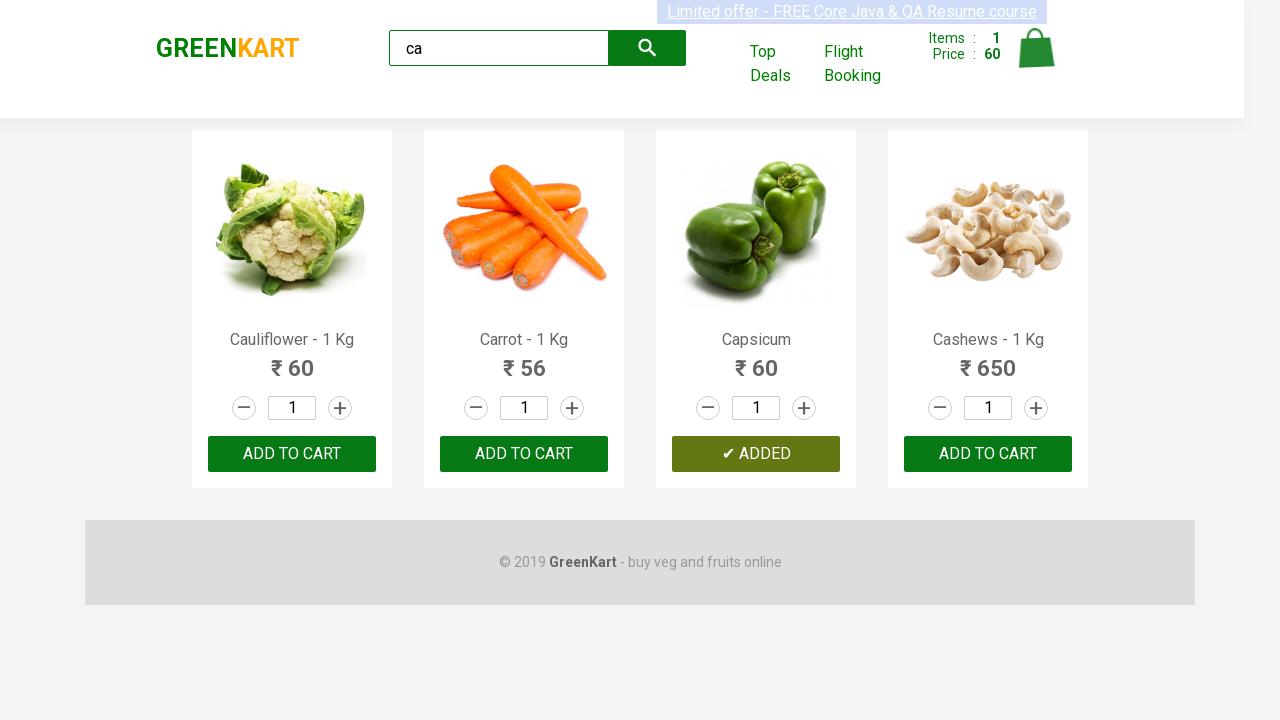

Found and clicked ADD TO CART for Cashews product at (988, 454) on .products .product >> nth=3 >> button
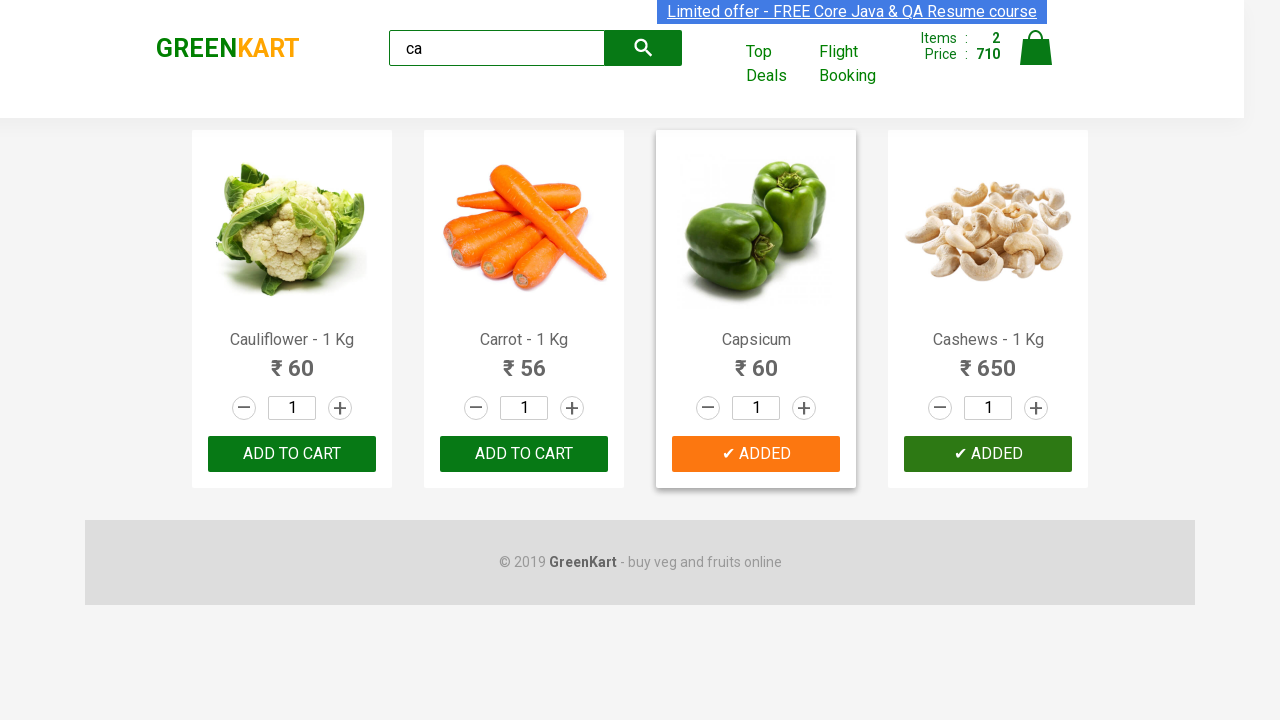

Verified brand text is 'GREENKART'
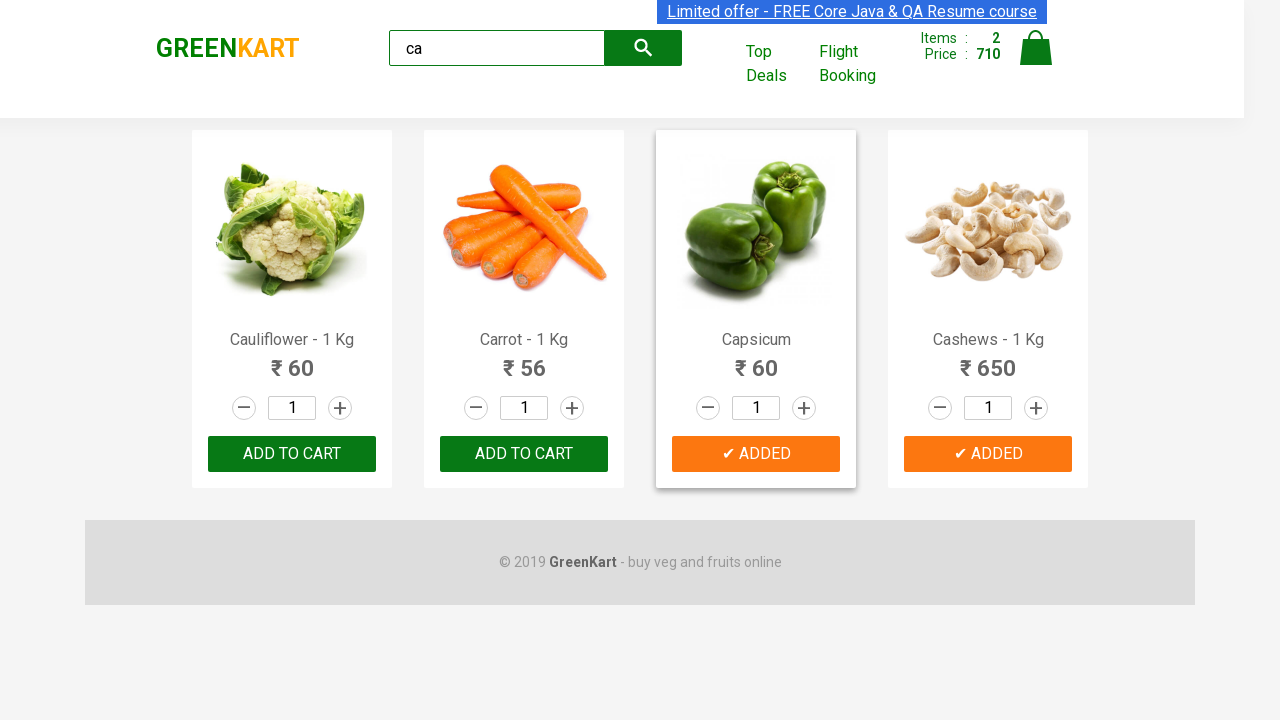

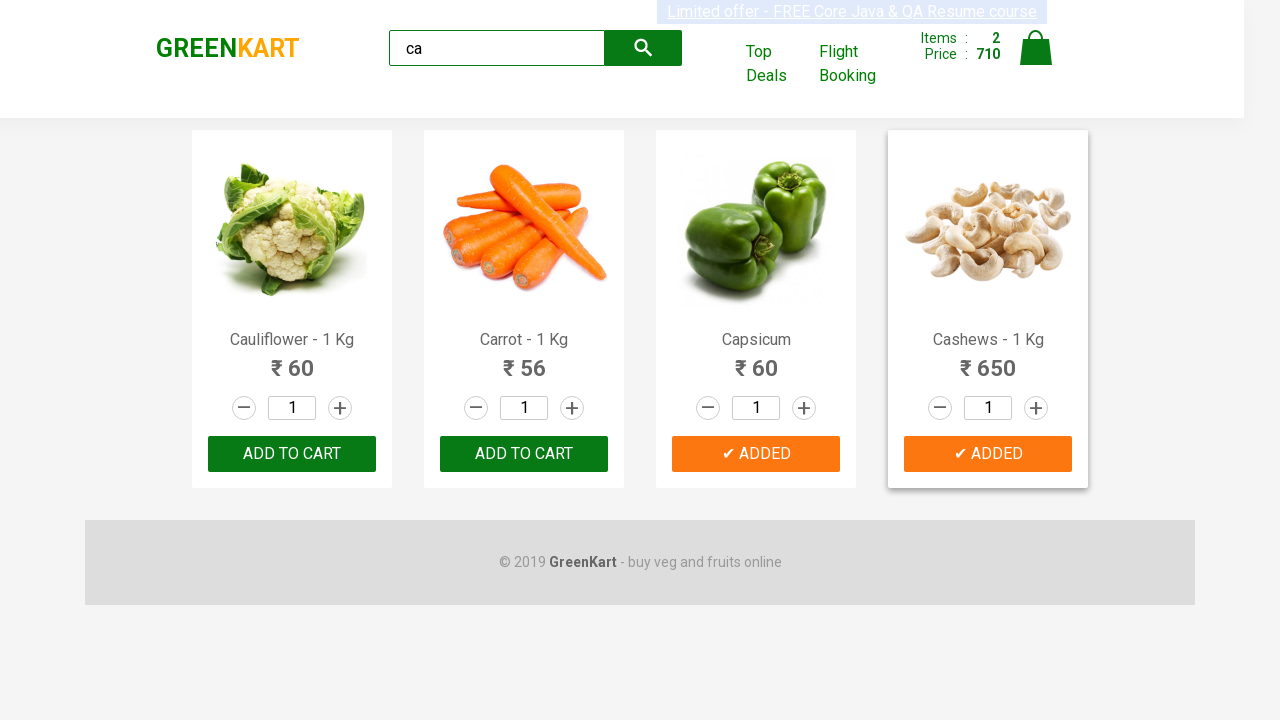